Tests checkbox functionality by verifying initial states and toggling checkbox selections on the Heroku test app checkboxes page

Starting URL: http://the-internet.herokuapp.com/checkboxes

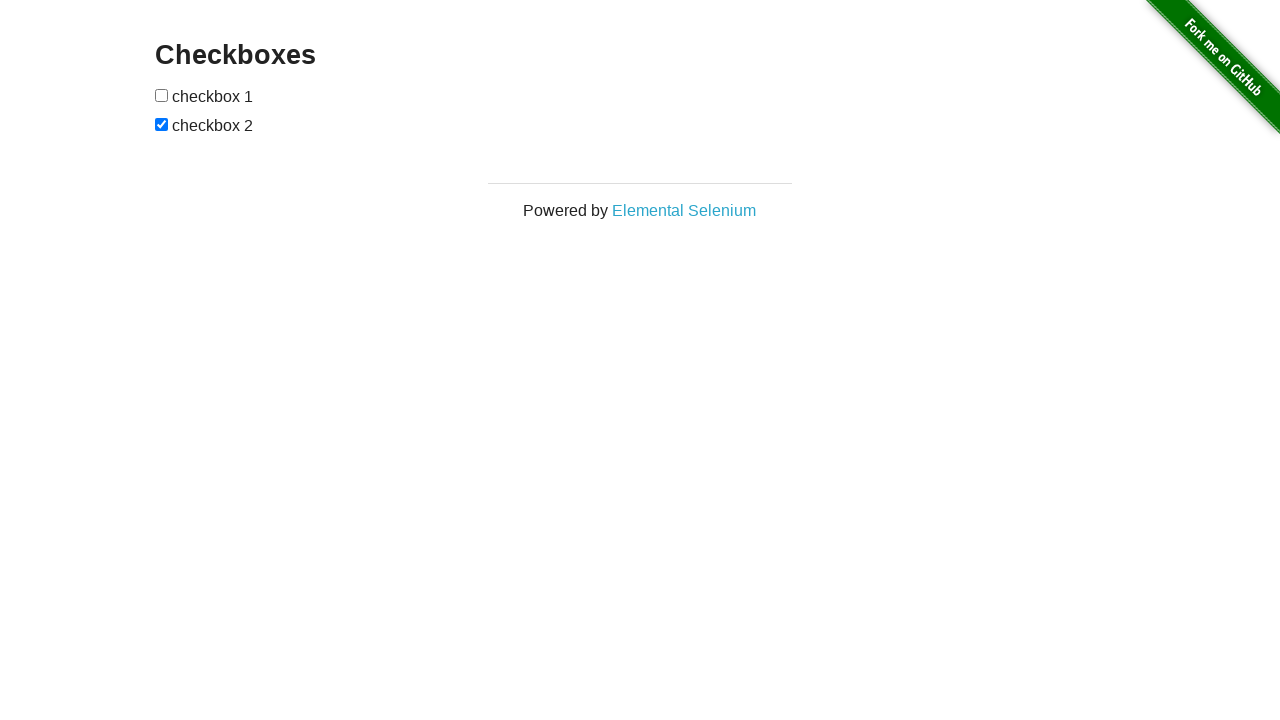

Located all checkbox elements on the page
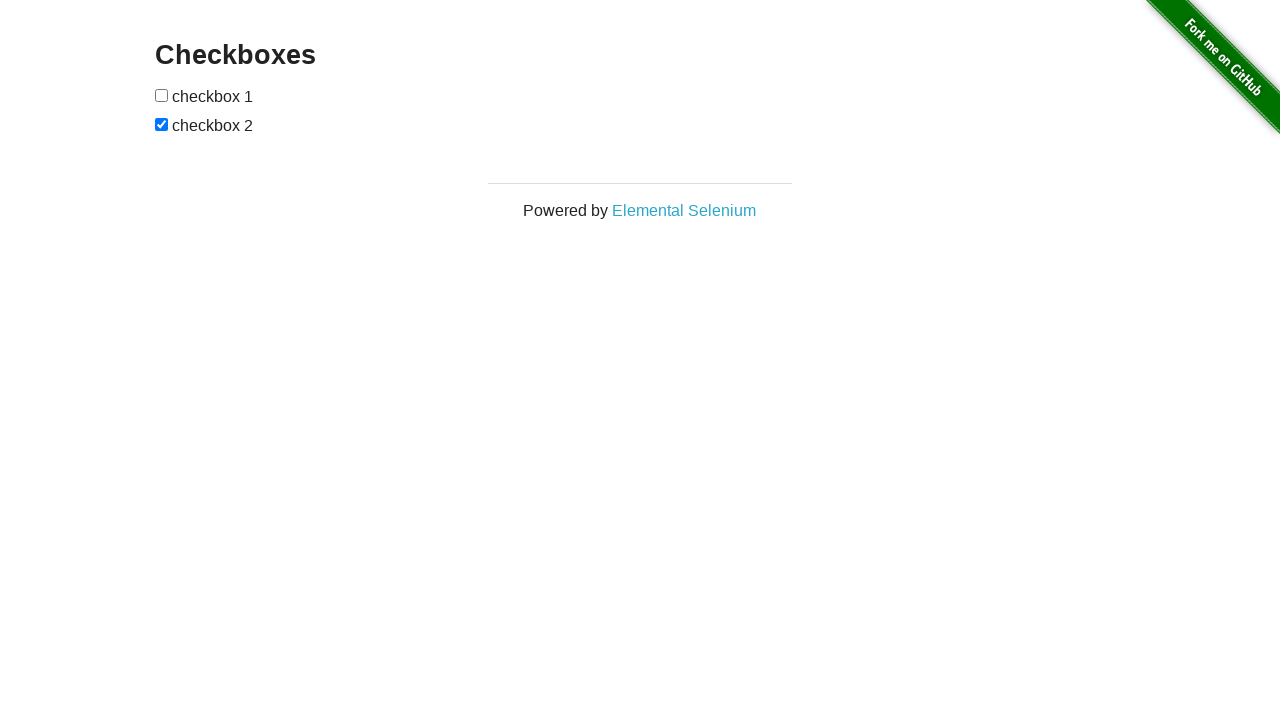

Selected first checkbox element
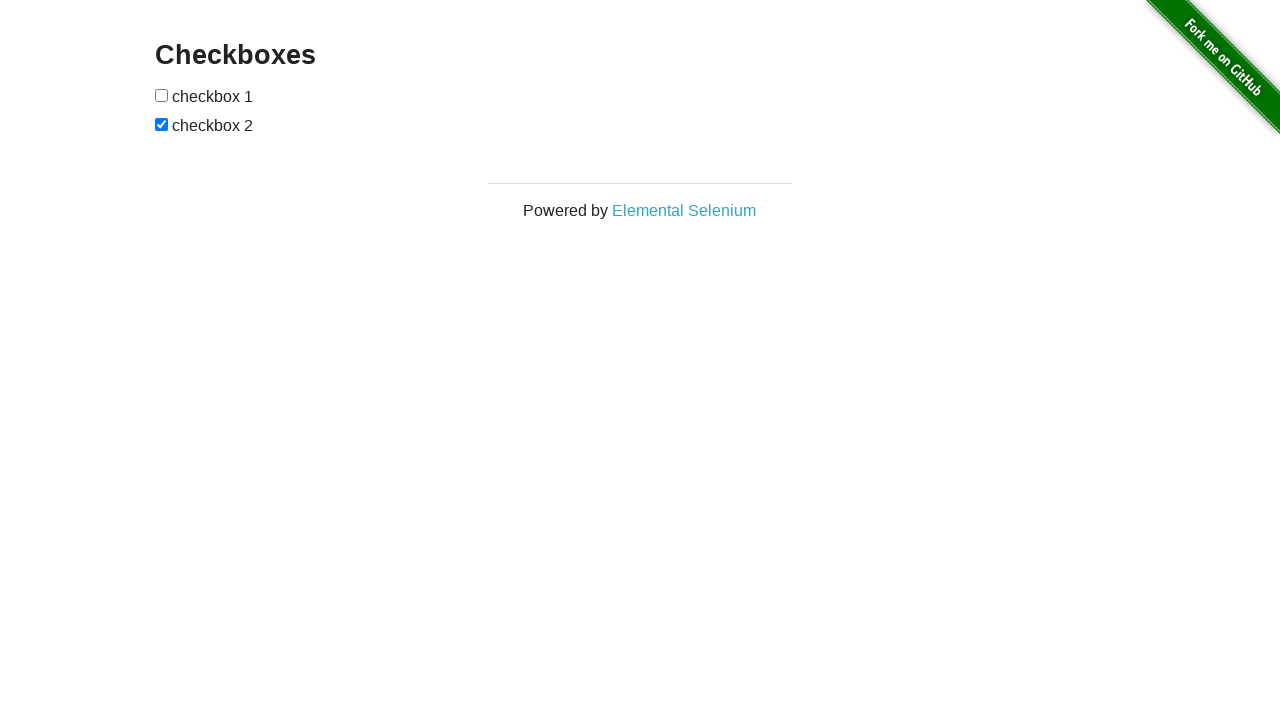

Verified checkbox 1 is NOT selected by default
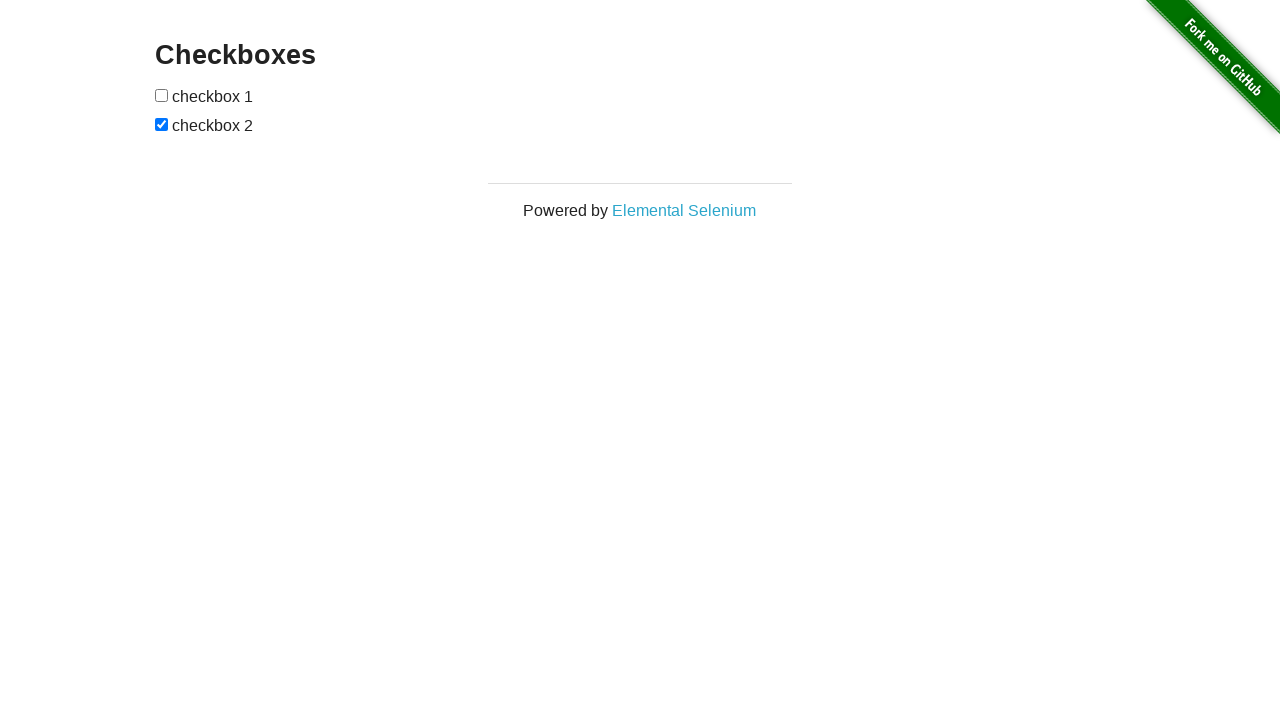

Selected second checkbox element
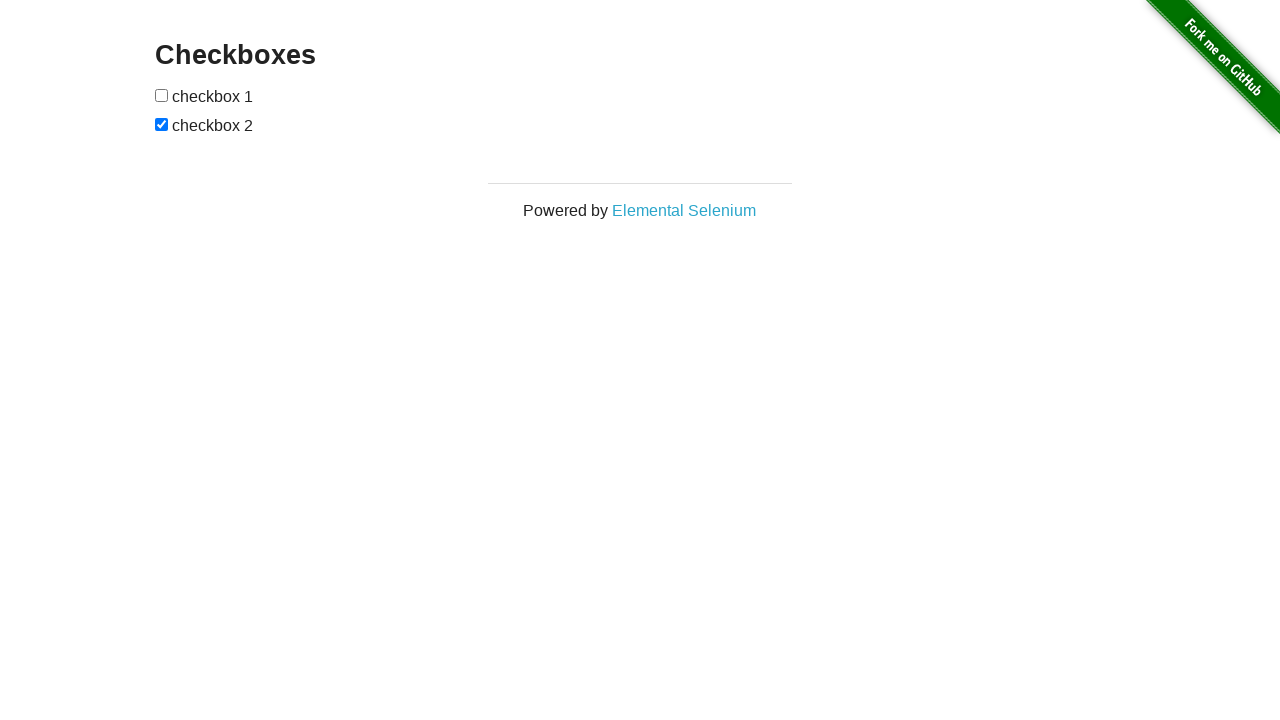

Verified checkbox 2 IS selected by default
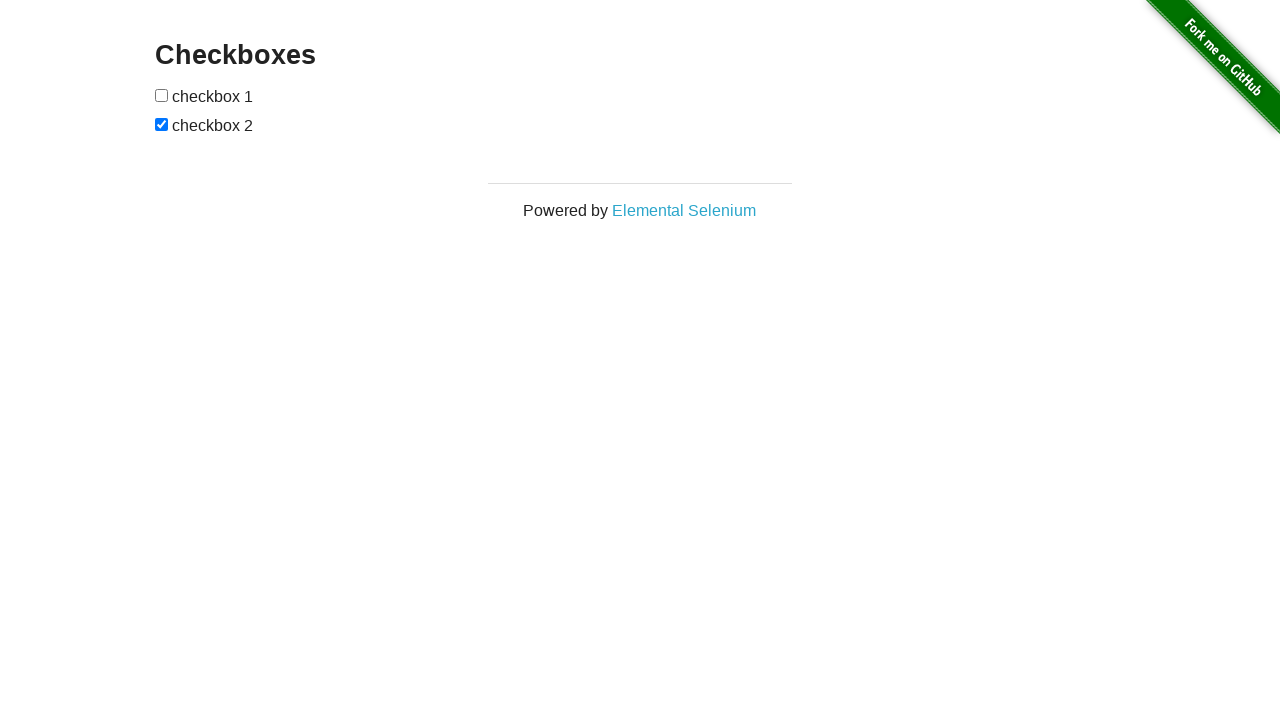

Clicked checkbox 1 to select it at (162, 95) on input[type='checkbox'] >> nth=0
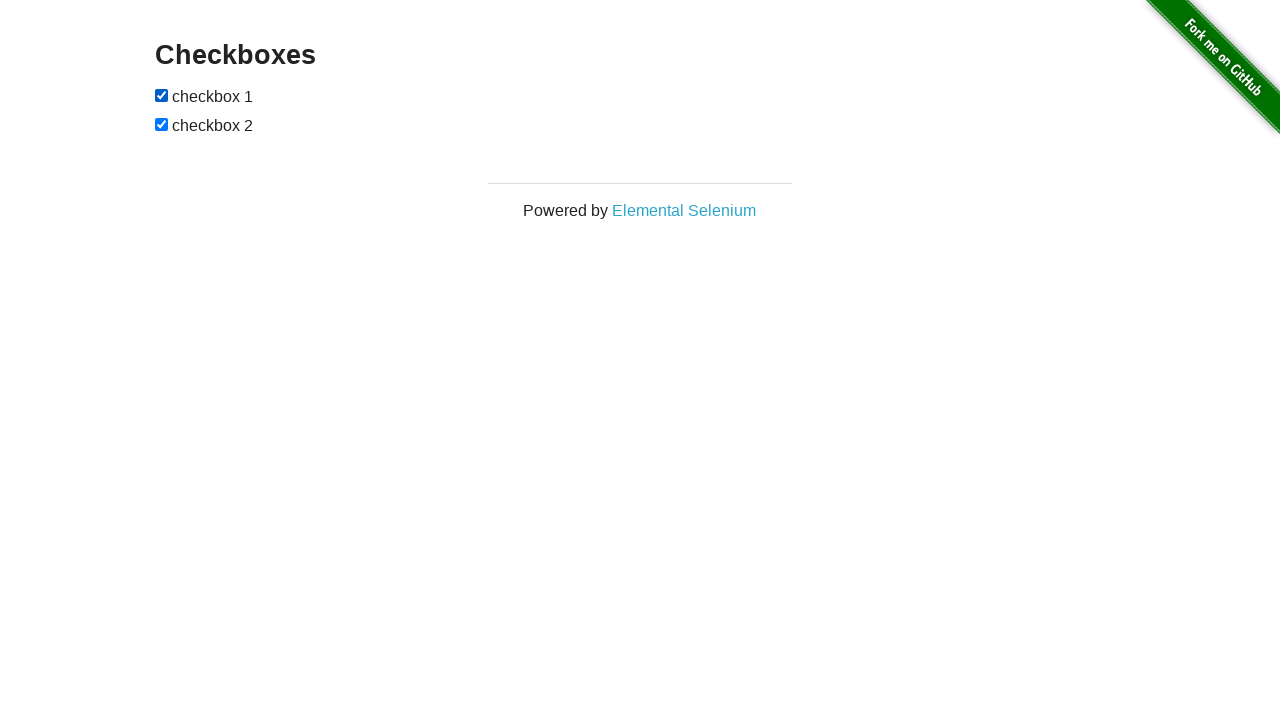

Clicked checkbox 2 to deselect it at (162, 124) on input[type='checkbox'] >> nth=1
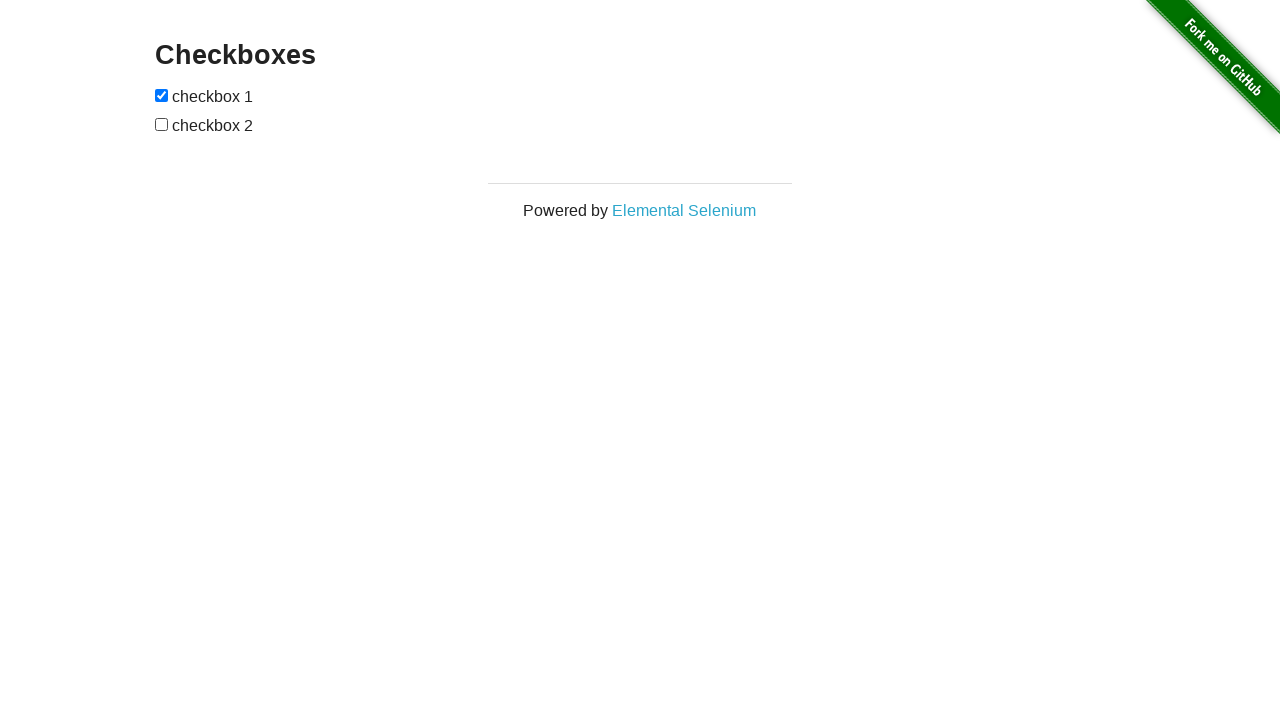

Verified checkbox 1 is now selected after clicking
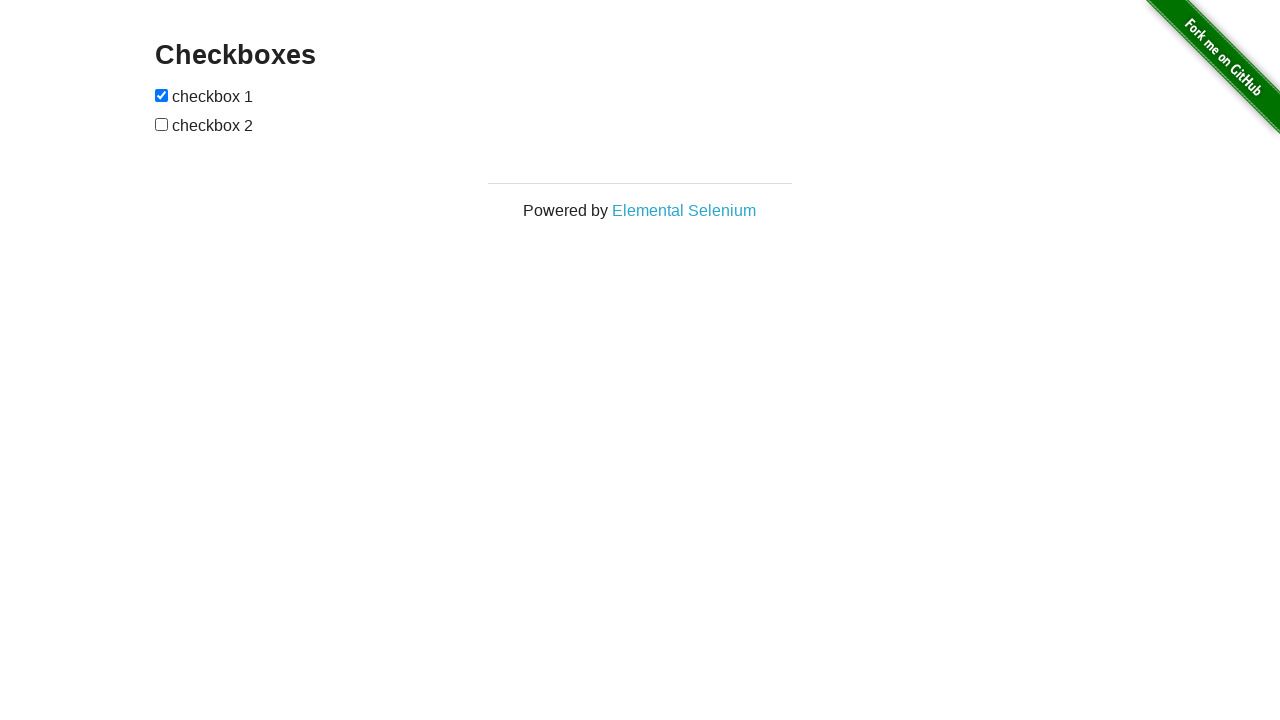

Verified checkbox 2 is now NOT selected after clicking
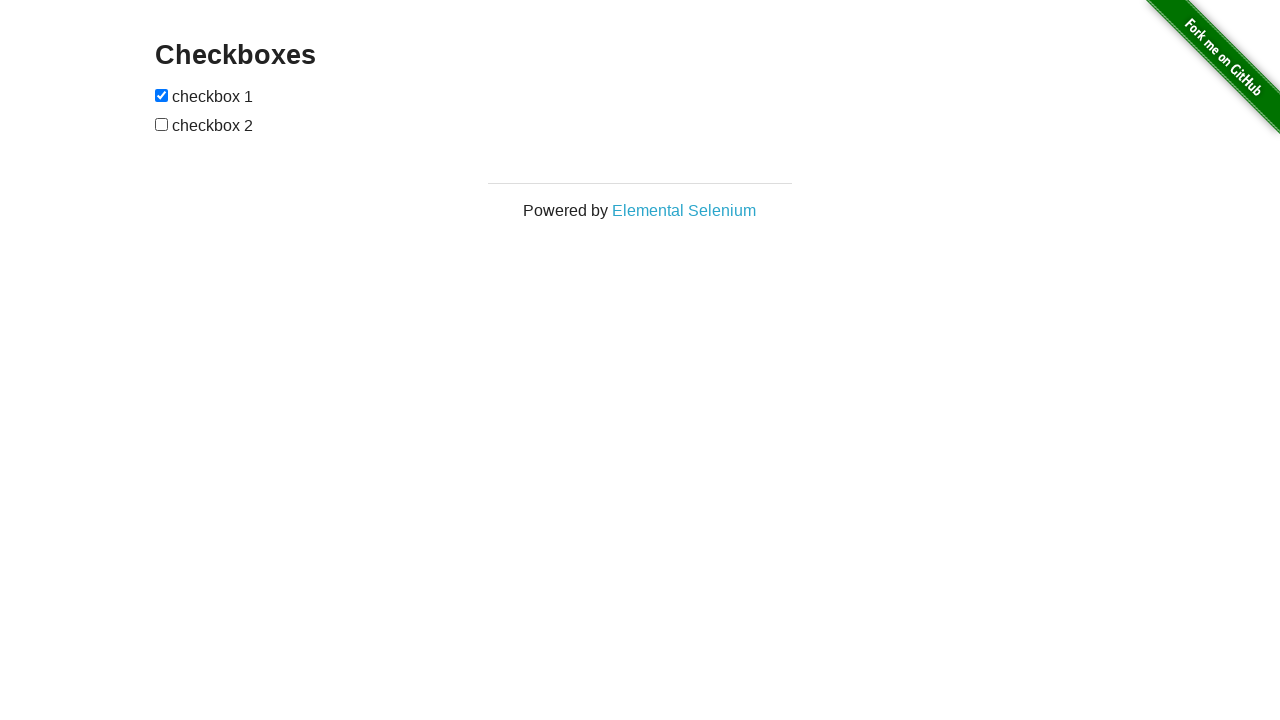

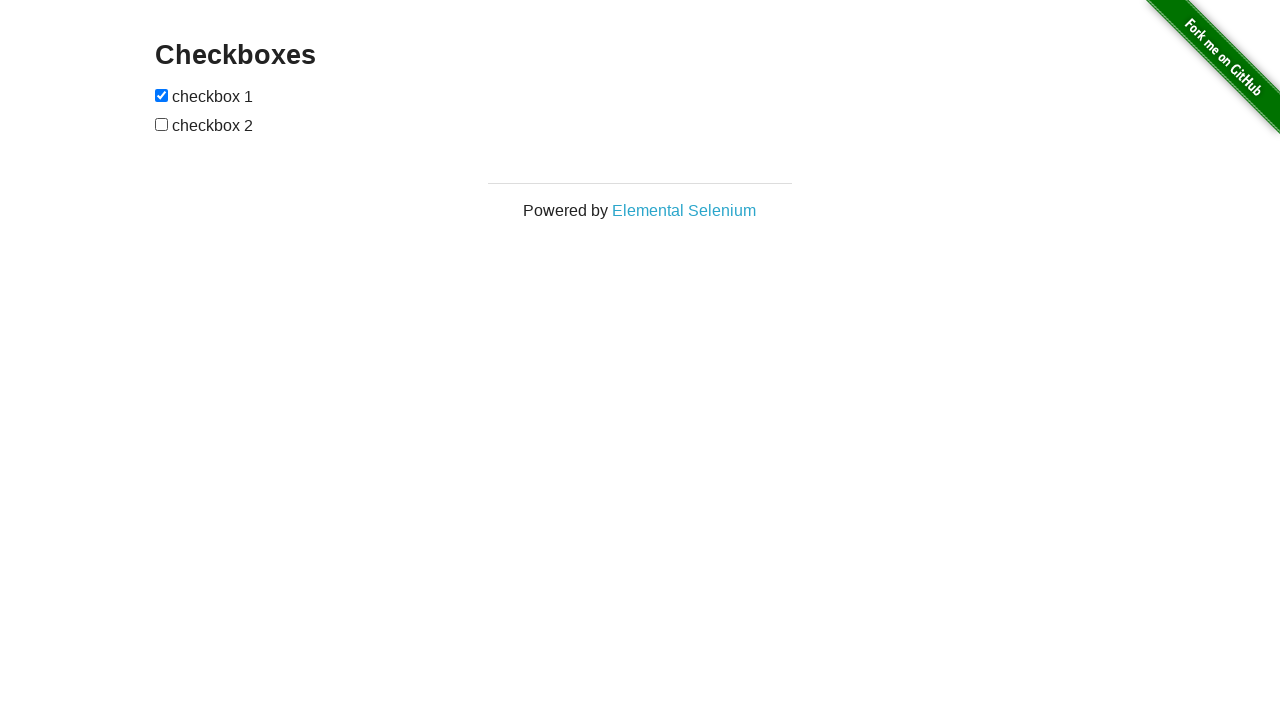